Completes a math exercise by reading a value from the page, calculating a mathematical formula (log of absolute value of 12 times sine of the value), entering the answer, checking a checkbox, selecting a radio button, and submitting the form.

Starting URL: https://suninjuly.github.io/math.html

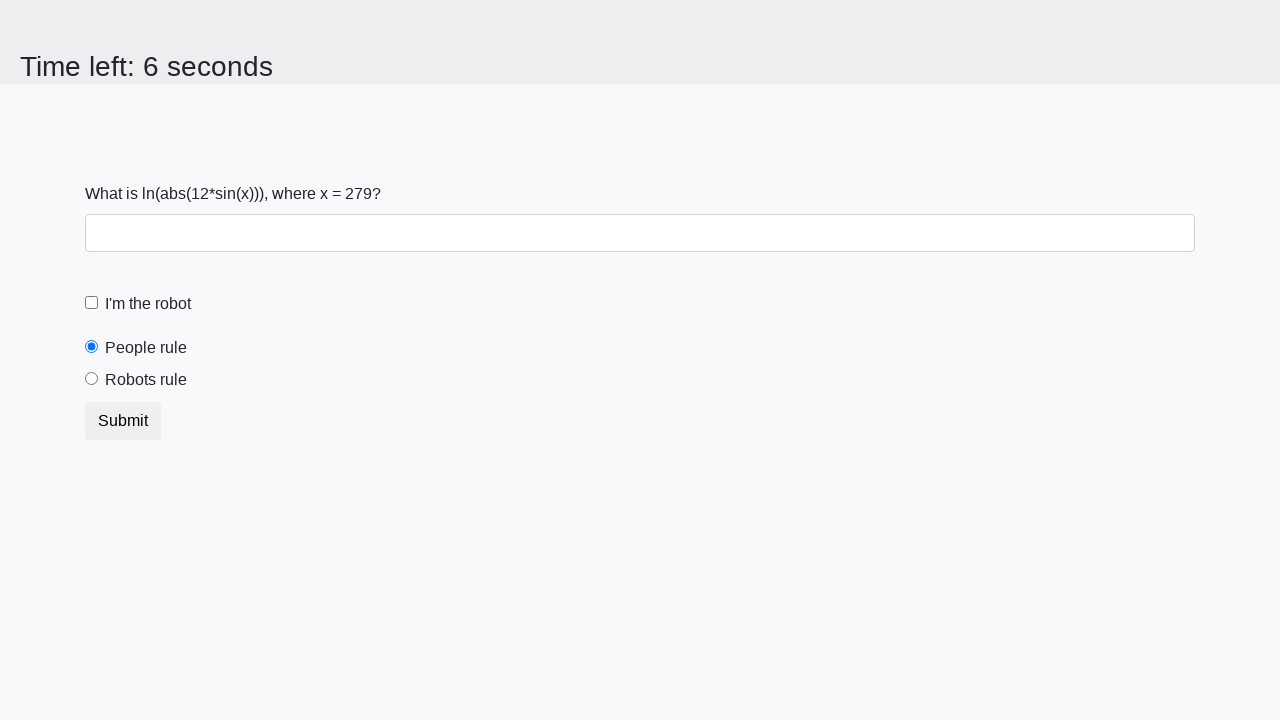

Located the input value element on the page
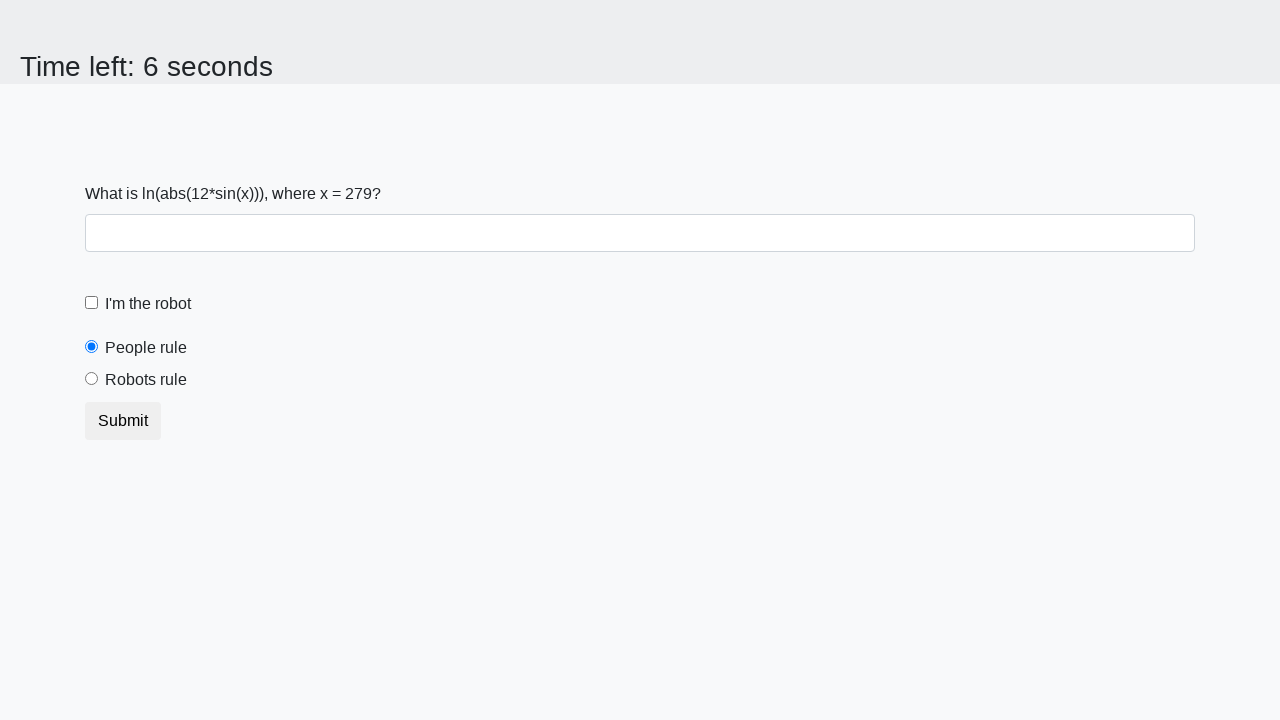

Read x value from page: 279
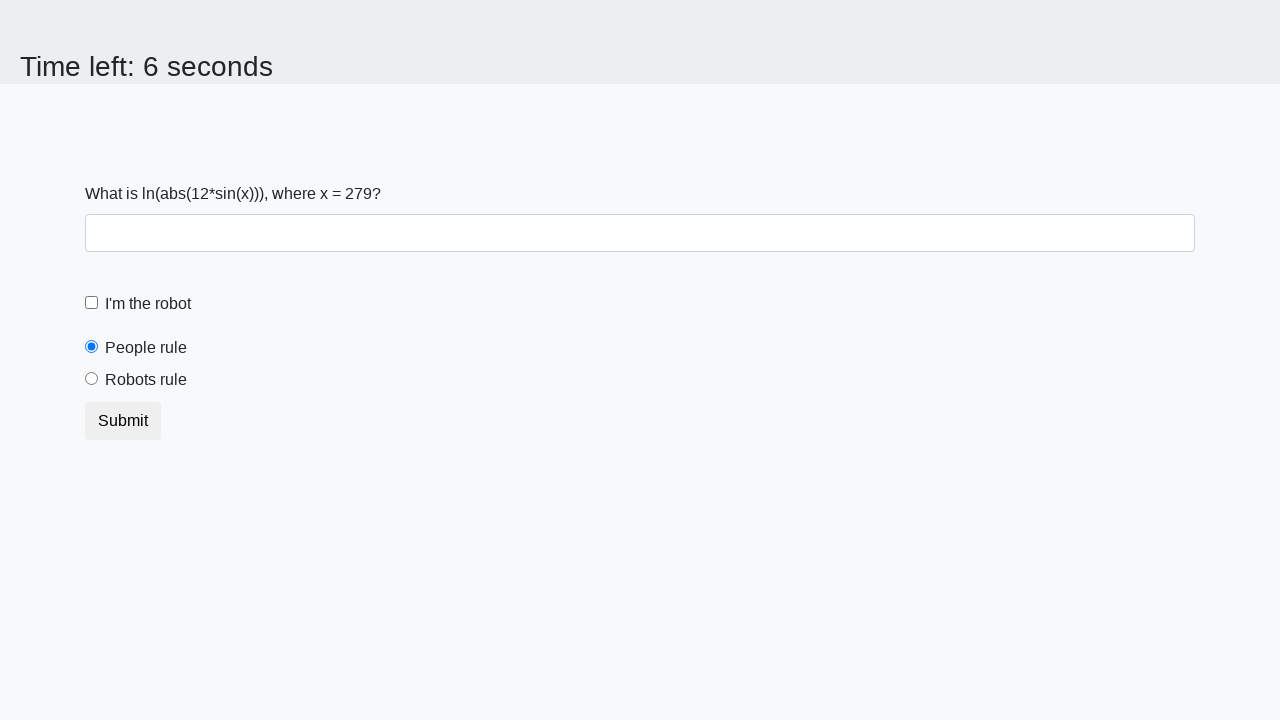

Calculated formula result: log(|12 * sin(279)|) = 1.9158917063448007
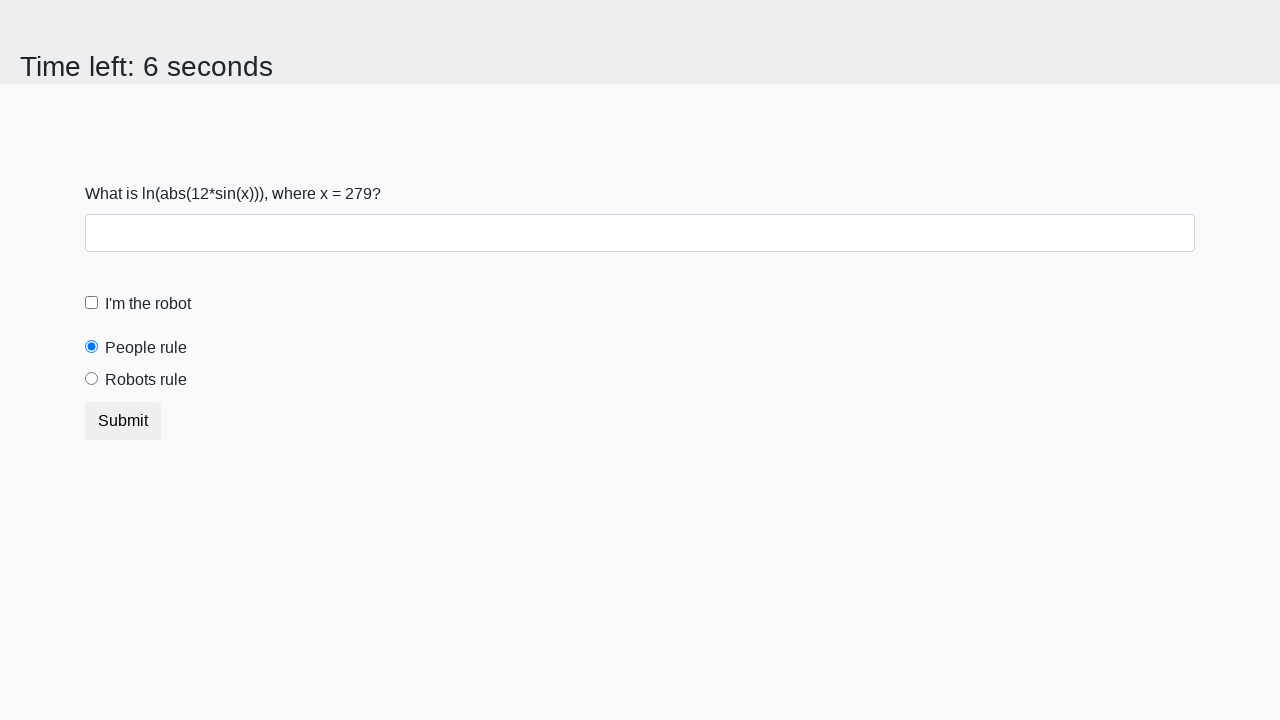

Entered calculated answer '1.9158917063448007' into answer field on #answer
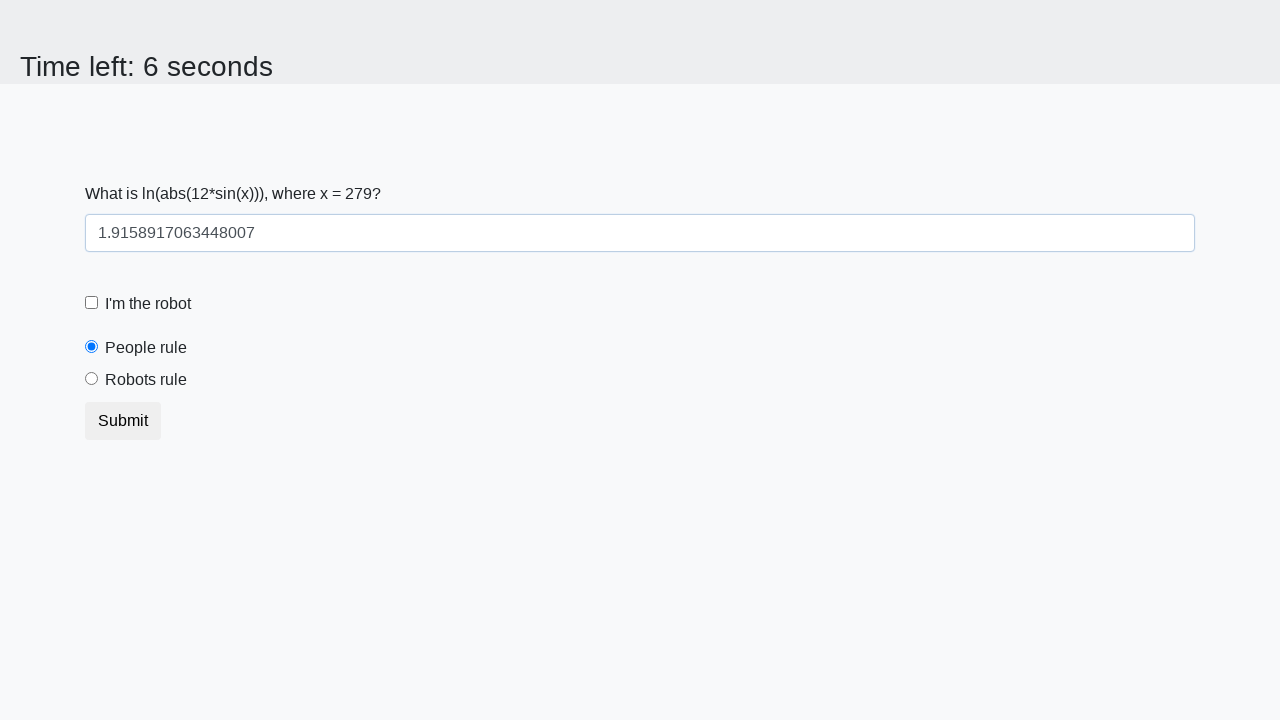

Checked the robot checkbox at (148, 304) on label[for='robotCheckbox']
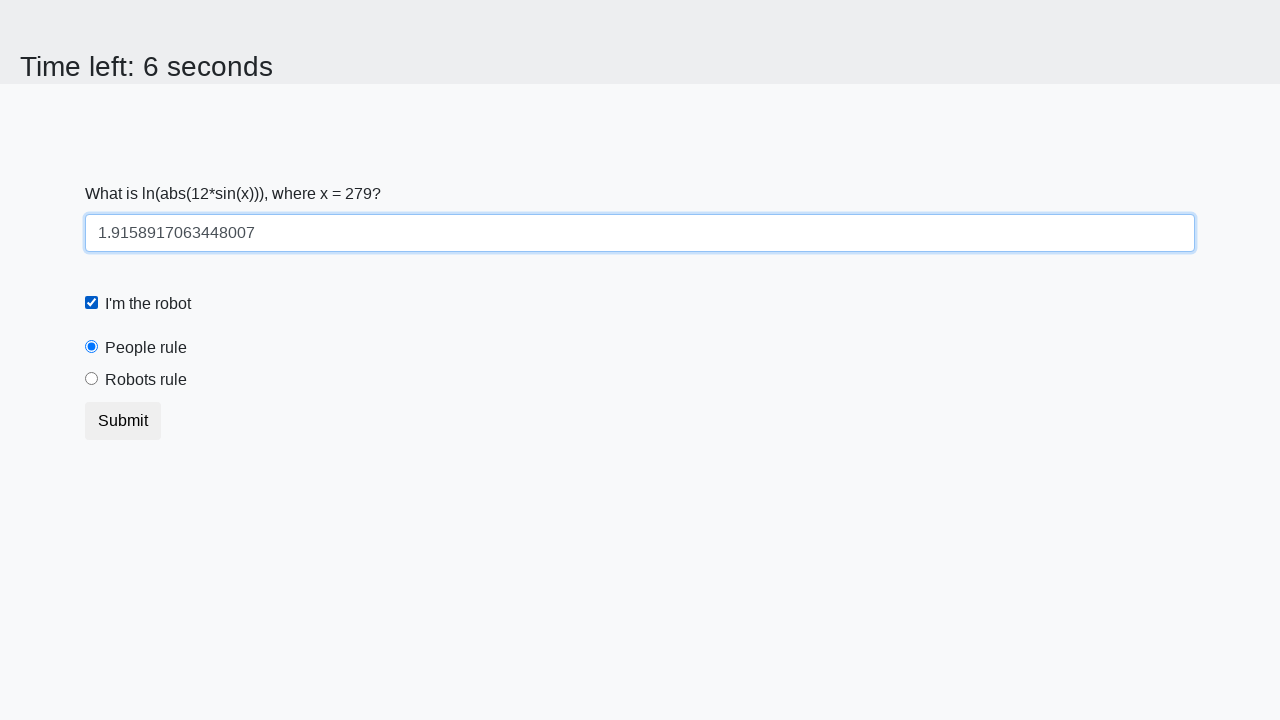

Selected the 'robots rule' radio button at (146, 380) on label[for='robotsRule']
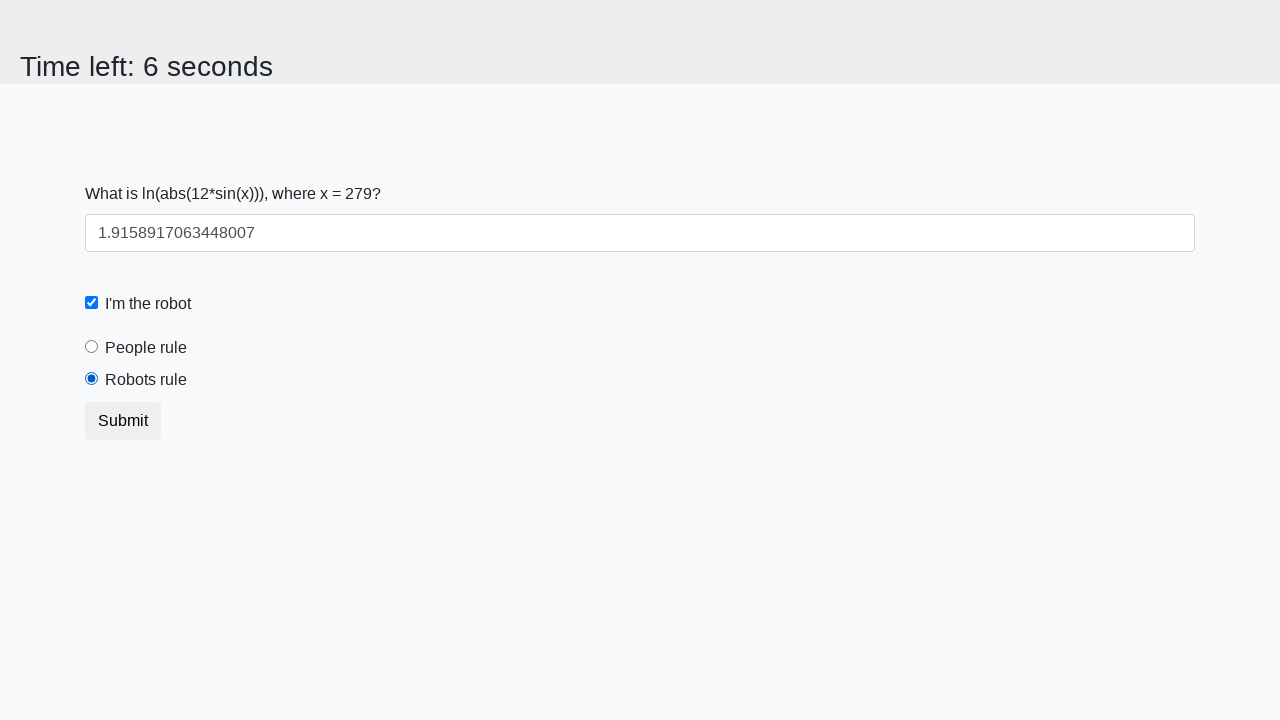

Clicked the submit button to complete the math exercise at (123, 421) on button
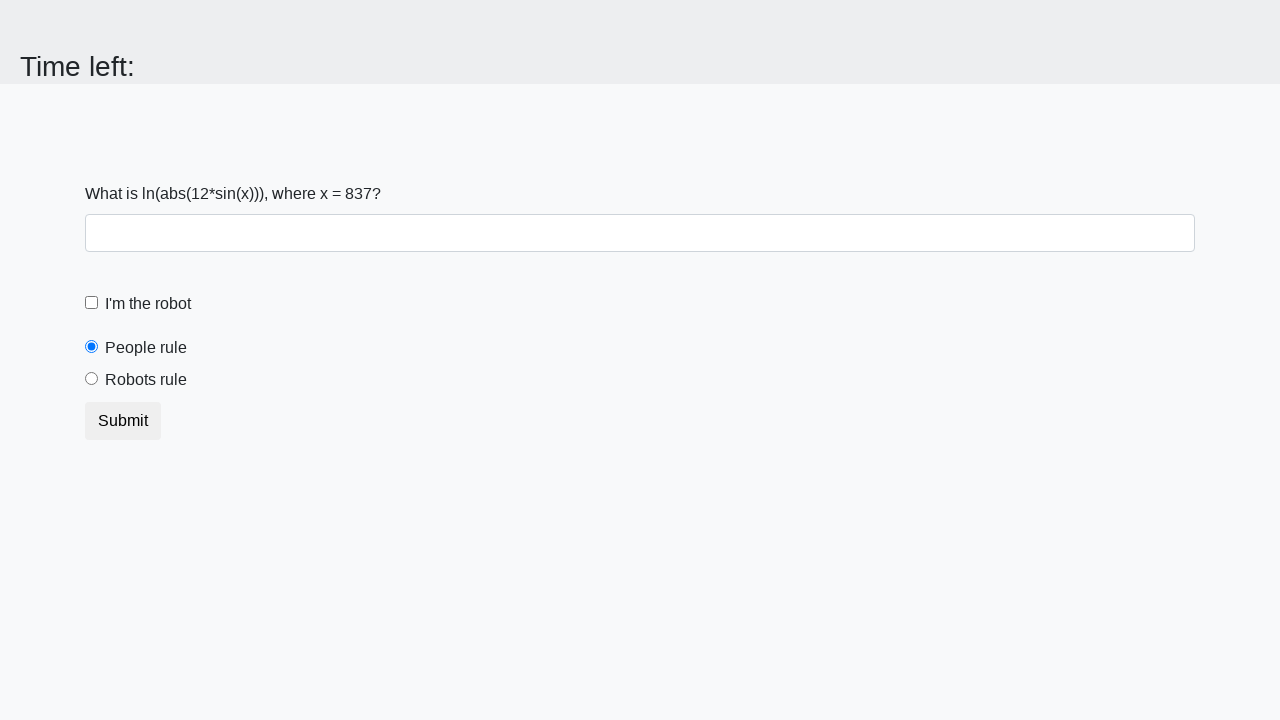

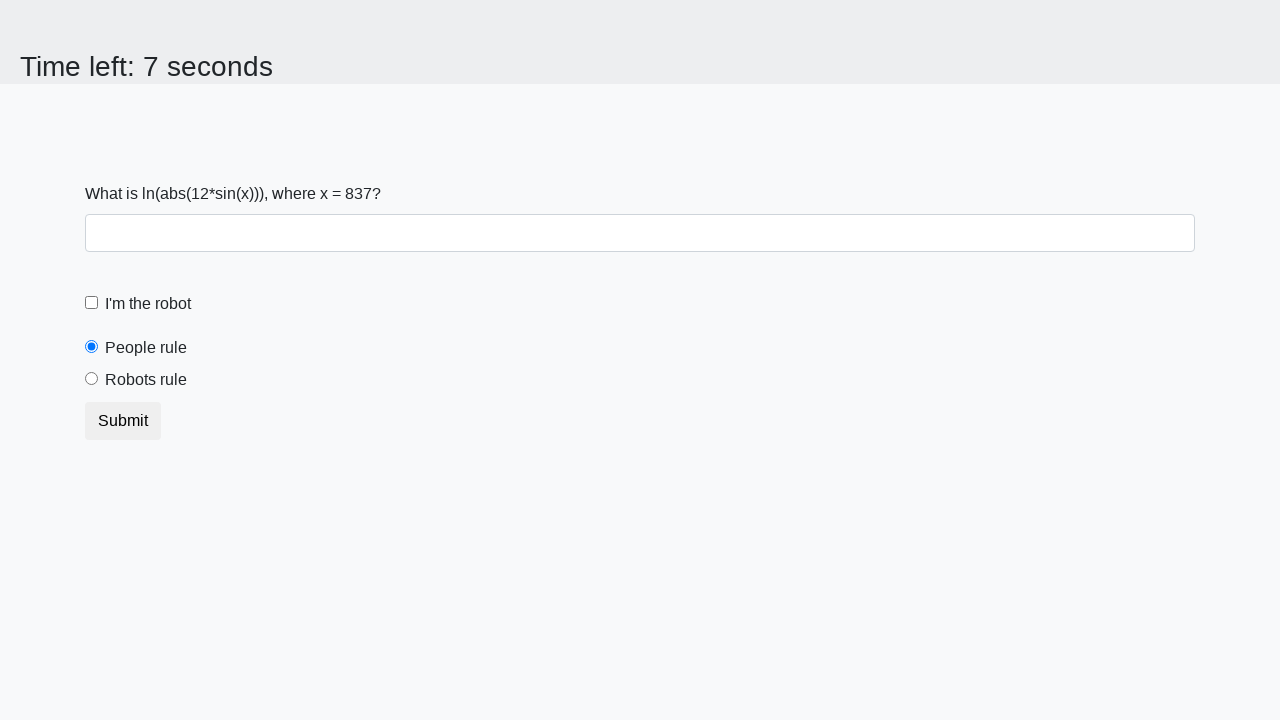